Waits for price to reach $100, clicks button to reveal math problem, calculates the answer using logarithm formula, and submits the solution

Starting URL: http://suninjuly.github.io/explicit_wait2.html

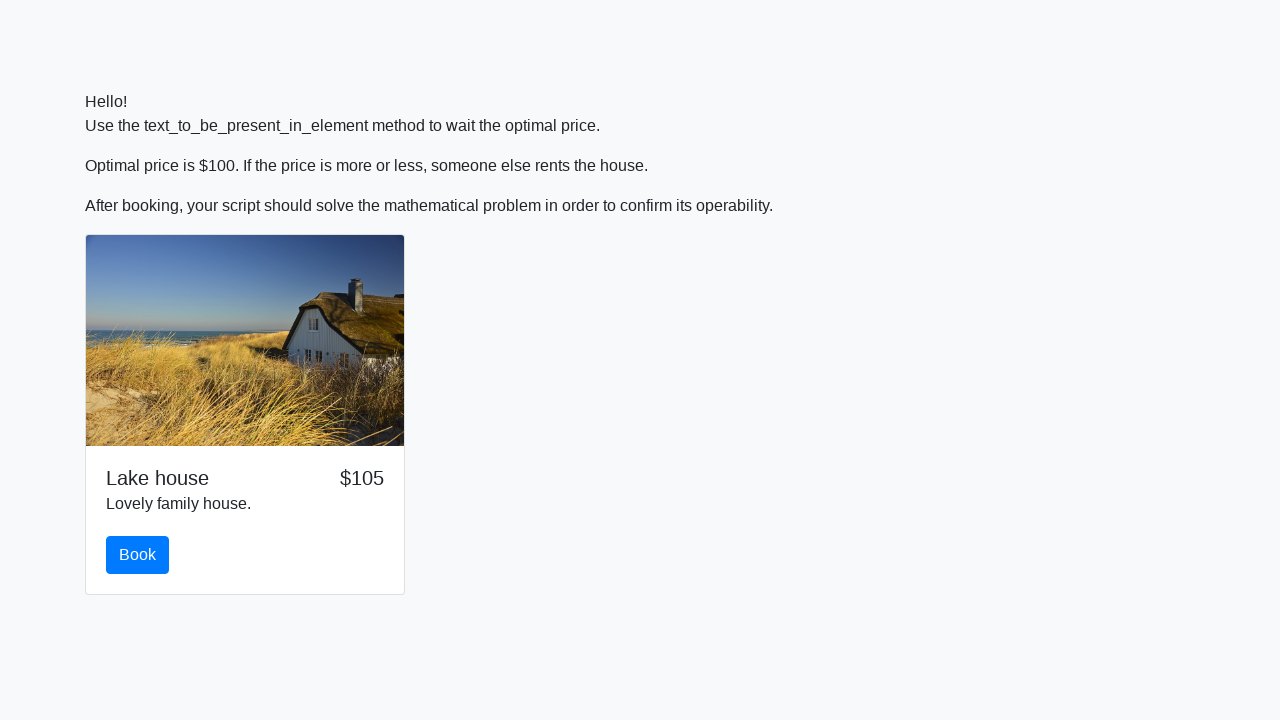

Waited for price to reach $100
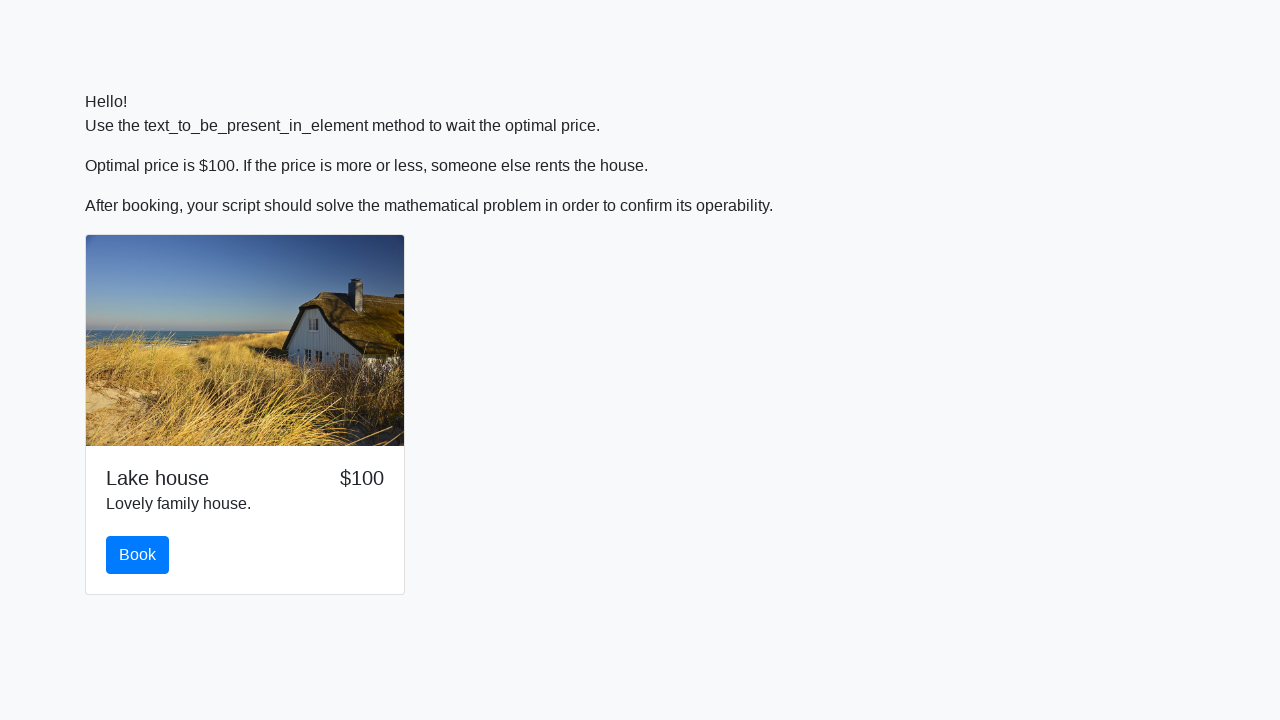

Clicked the book button to reveal math problem at (138, 555) on .btn.btn-primary
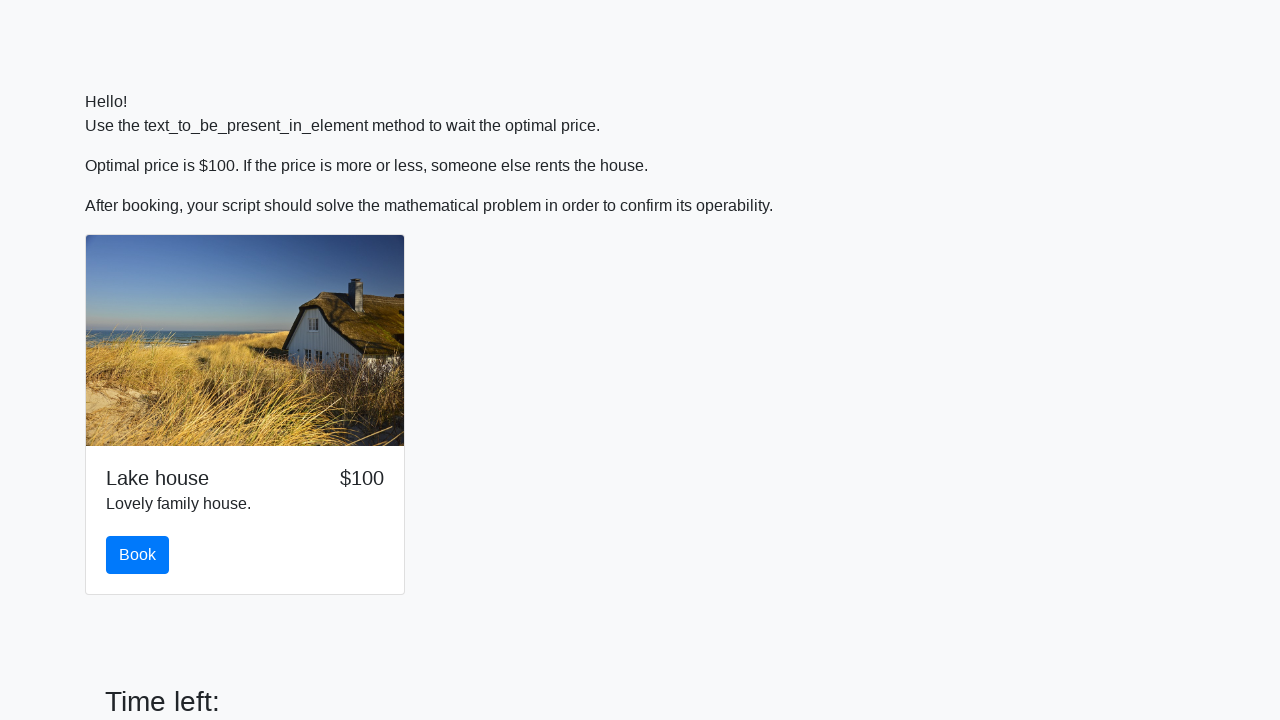

Retrieved input value: 582
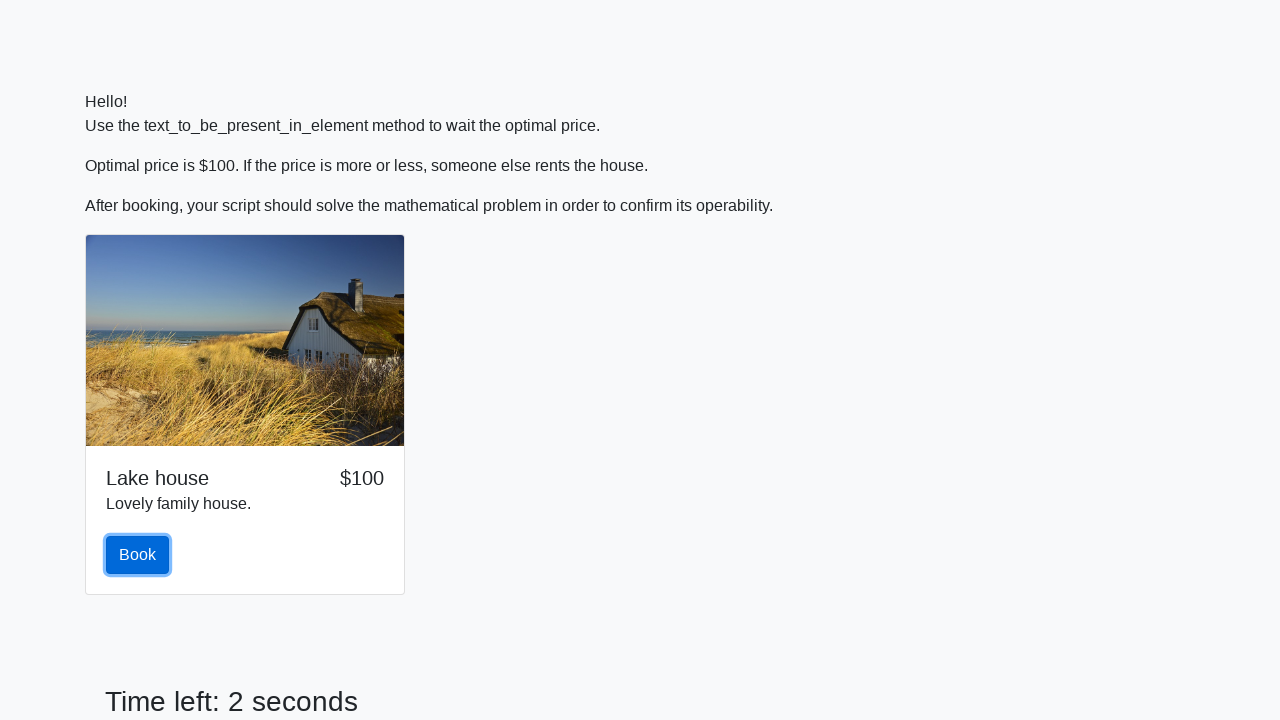

Calculated answer using logarithm formula: 2.157900741937611
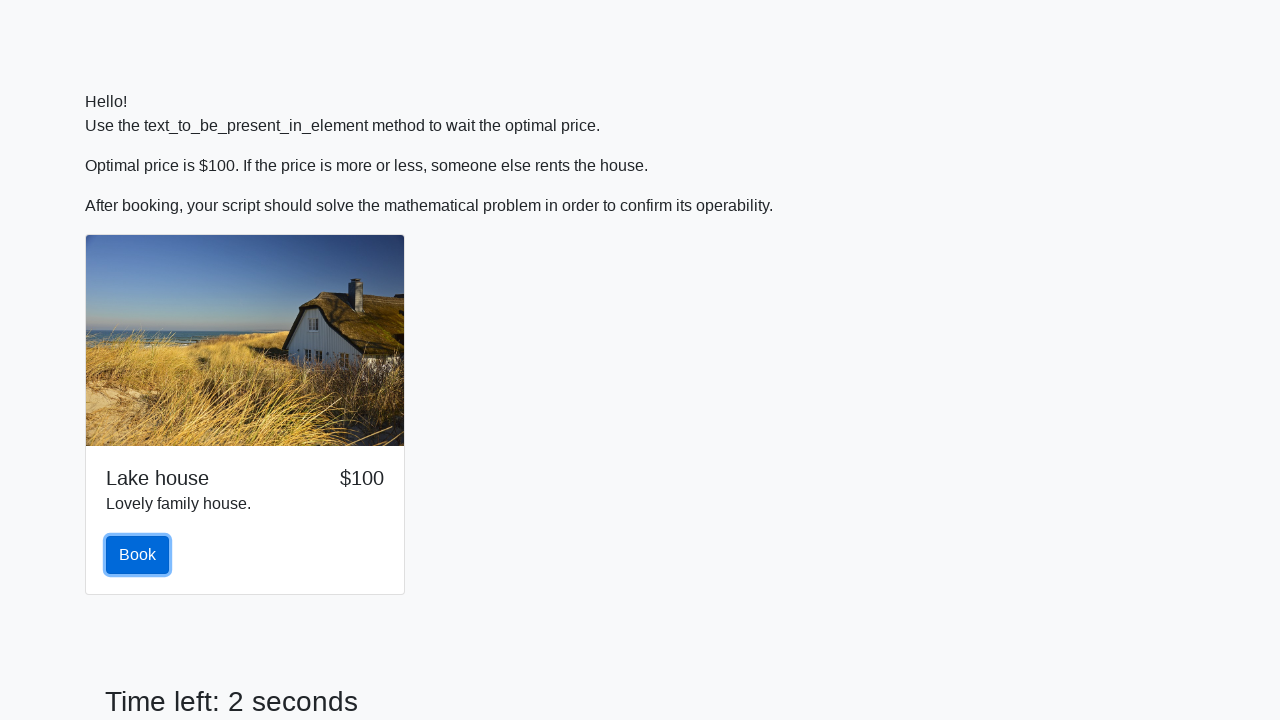

Filled answer field with calculated value: 2.157900741937611 on #answer
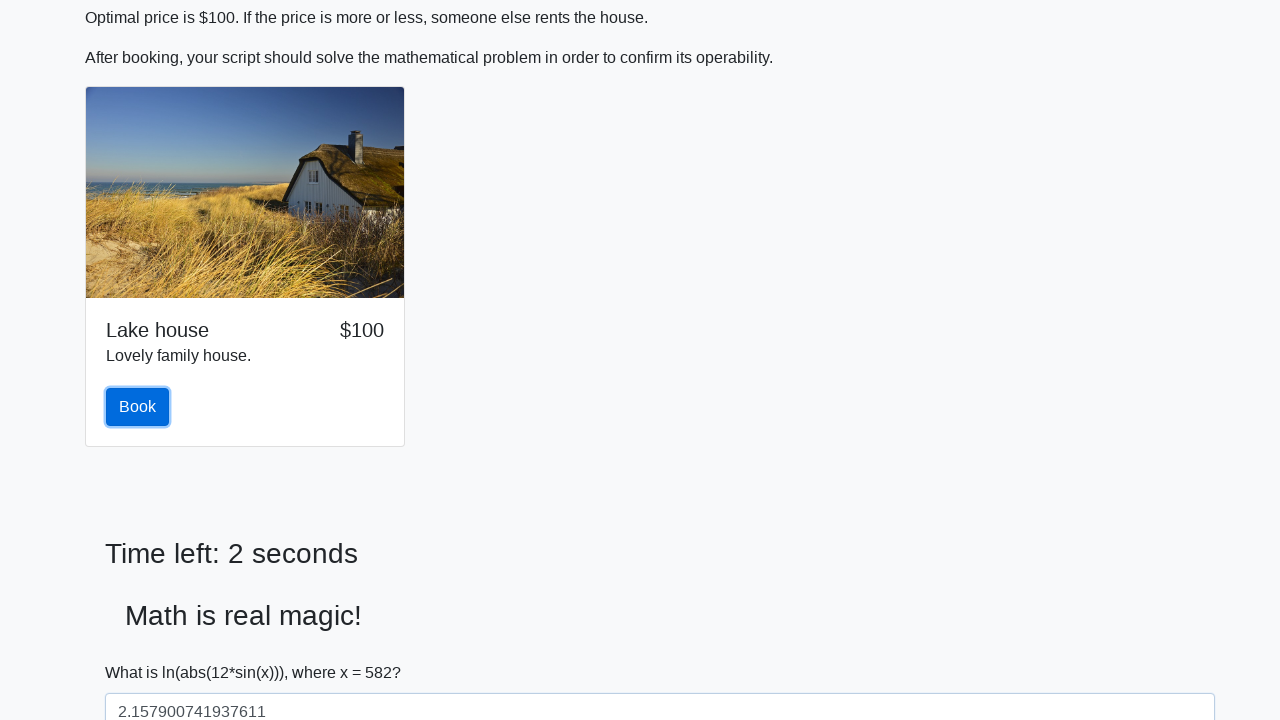

Submitted the solution at (143, 651) on #solve
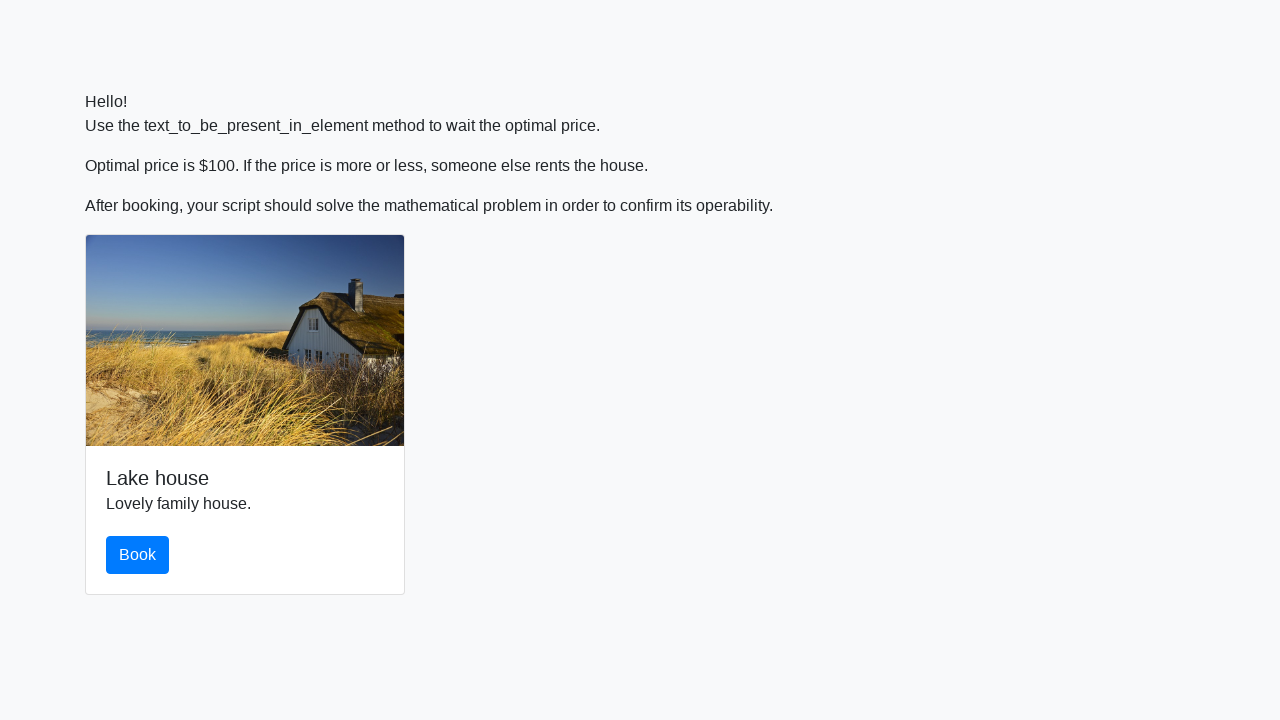

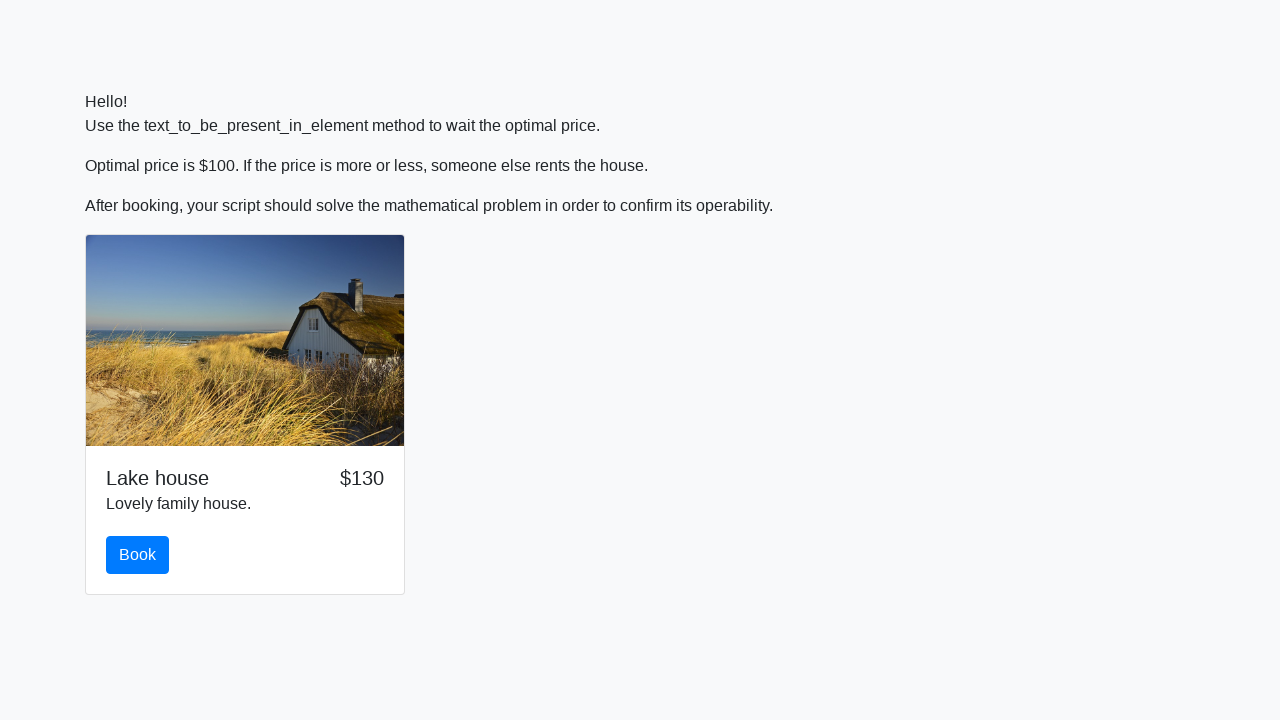